Tests that the input field is initially disabled, then becomes enabled after clicking the Enable button

Starting URL: https://the-internet.herokuapp.com/

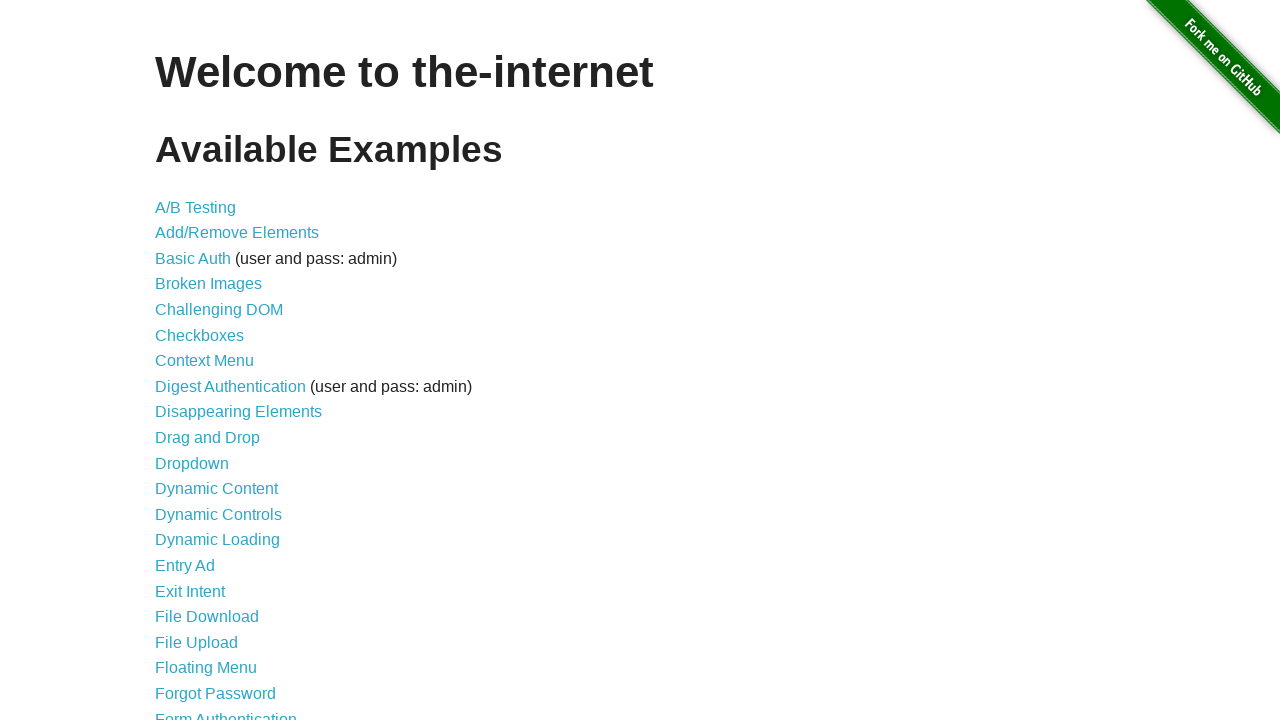

Clicked on dynamic controls link at (218, 514) on a[href*="dynamic_controls"]
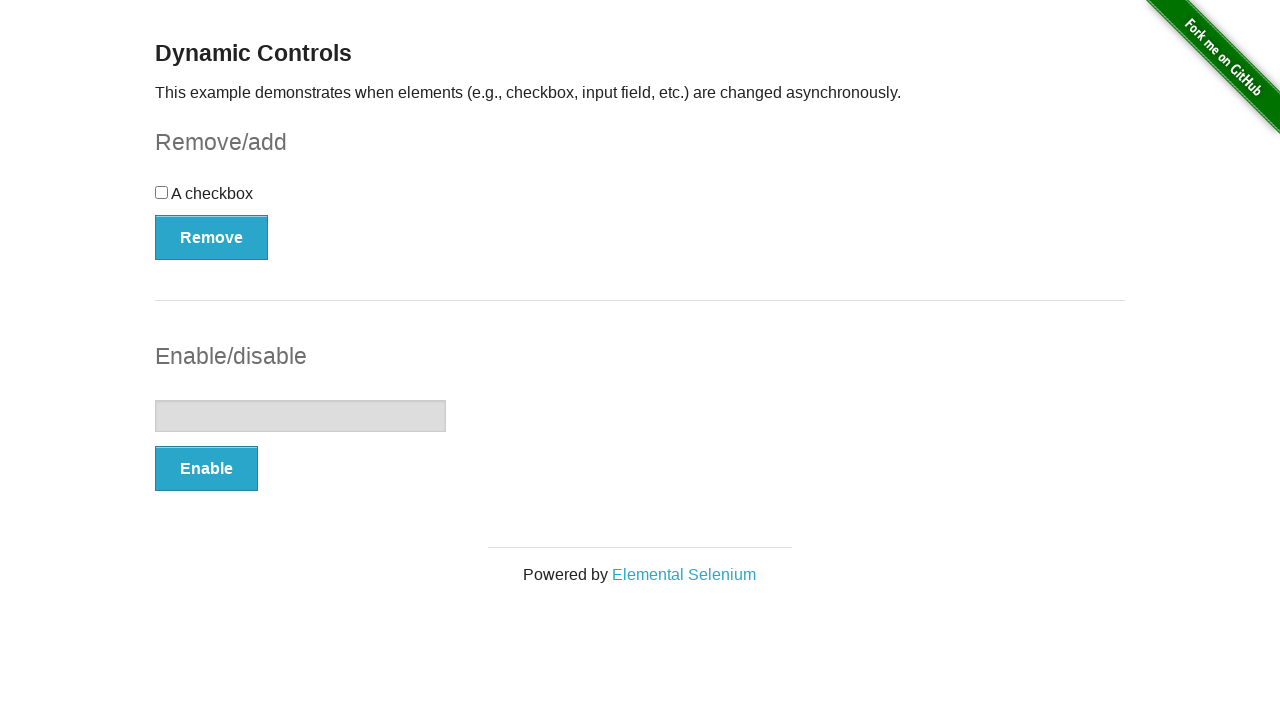

Verified input field is present and initially disabled
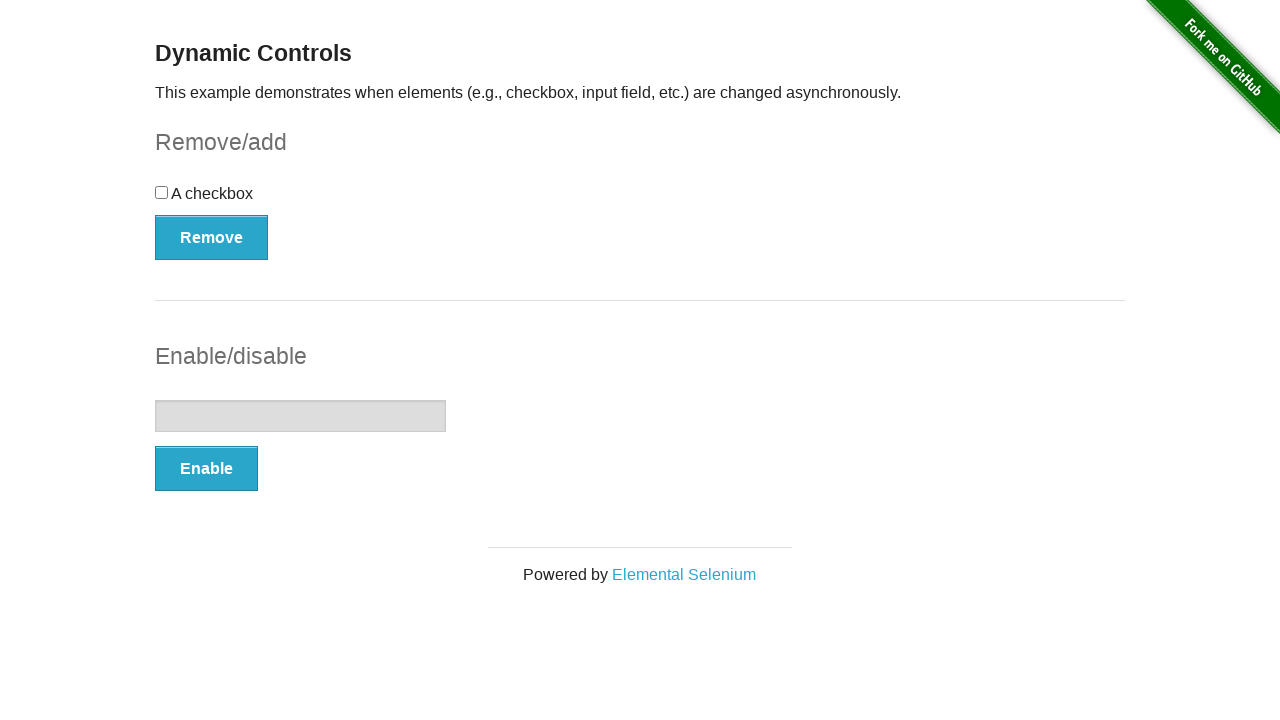

Clicked the Enable button at (206, 469) on #input-example>button
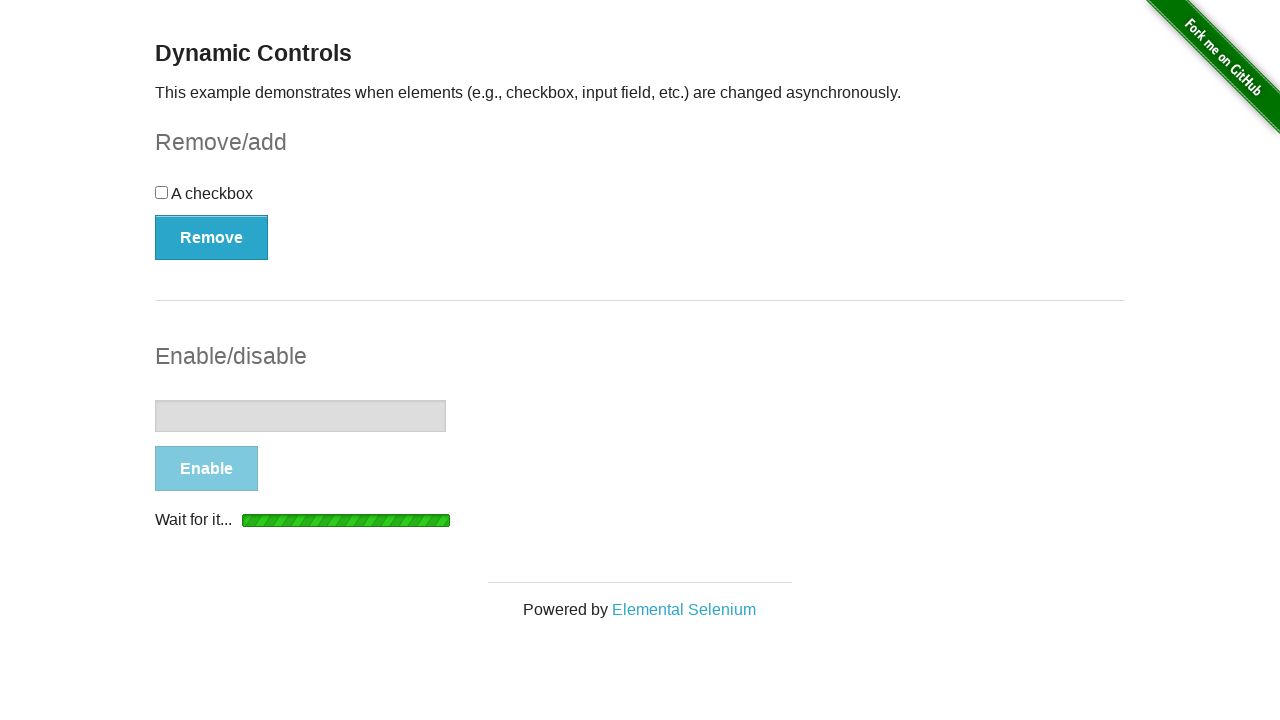

Input field is now enabled after clicking Enable button
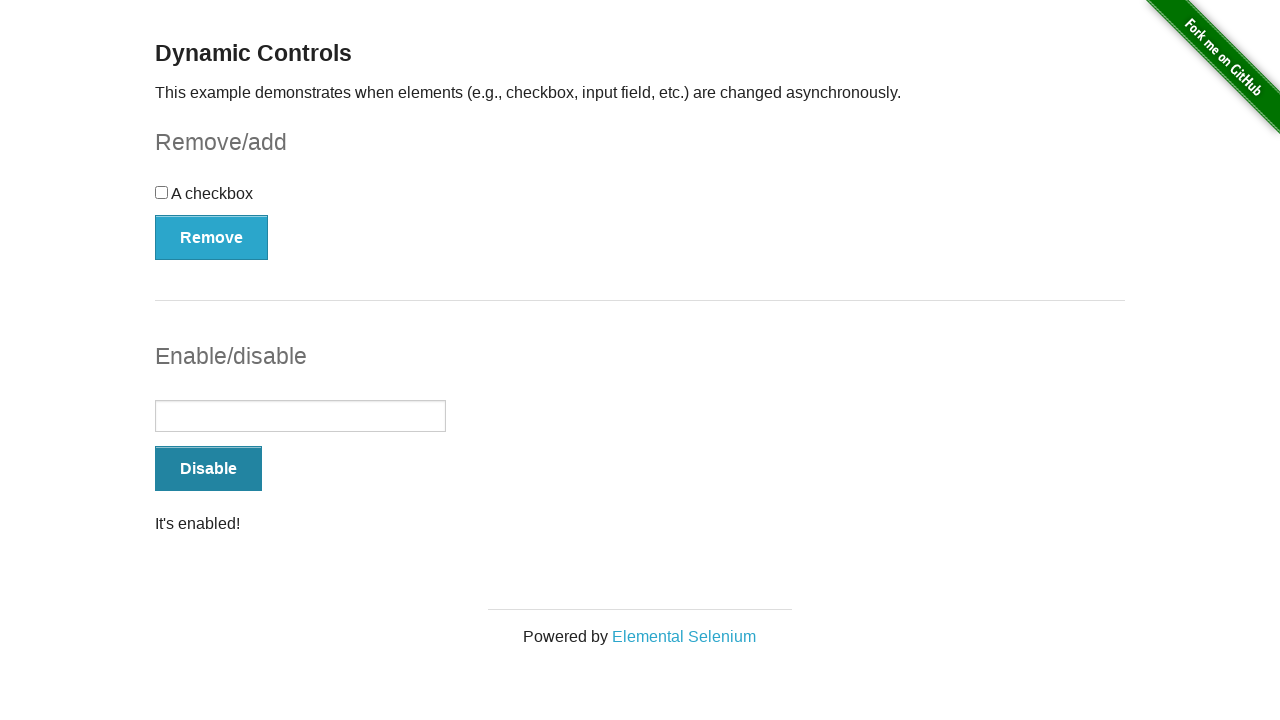

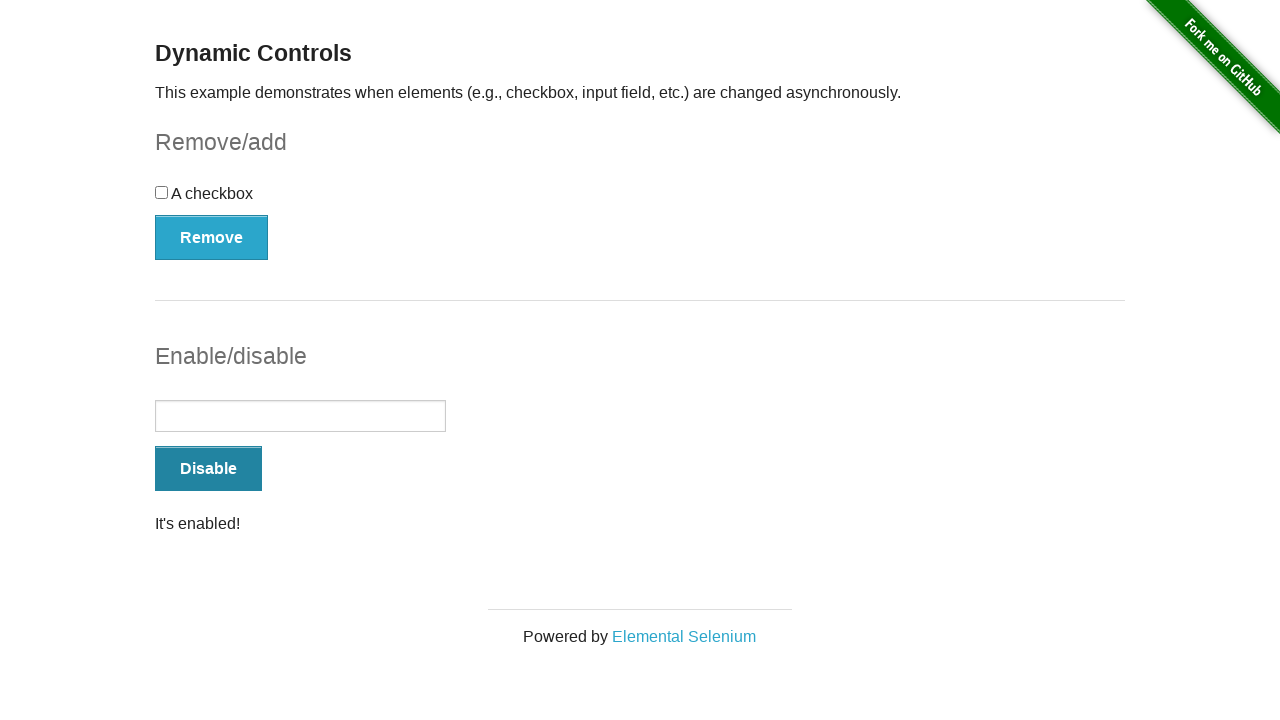